Navigates to the BestMe website homepage and verifies it loads successfully

Starting URL: https://bestme.vn/

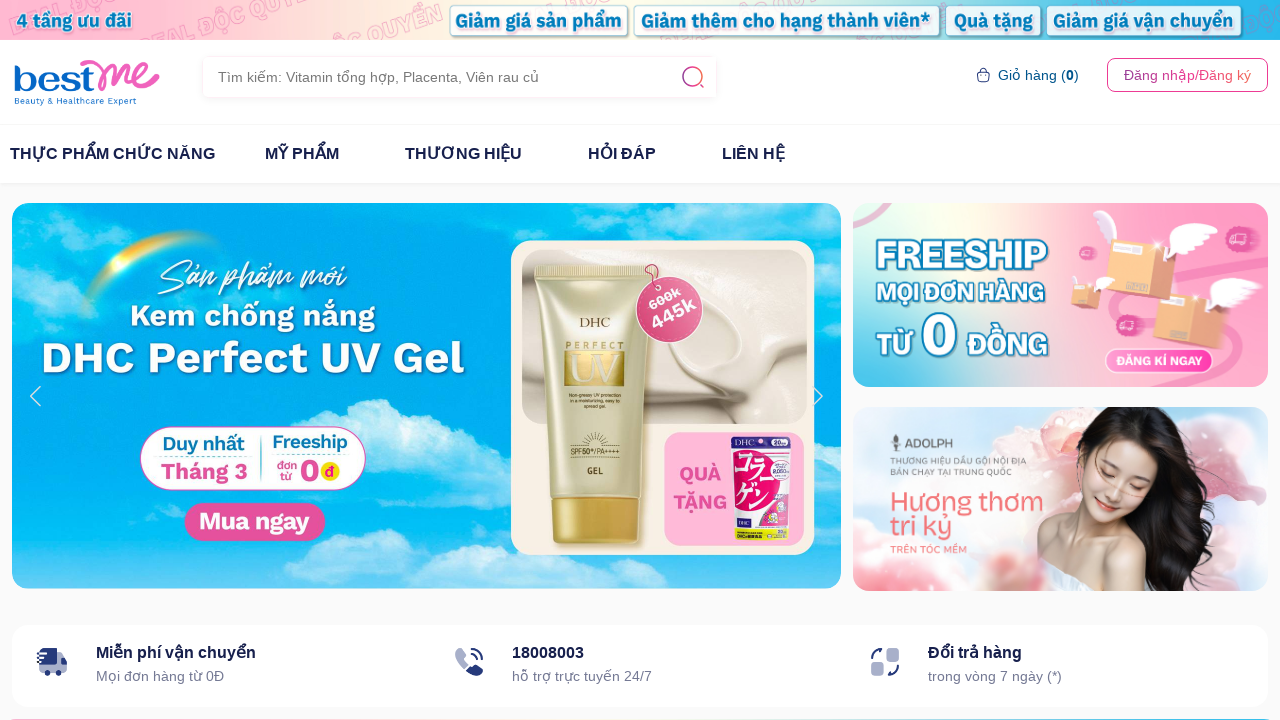

Waited for BestMe homepage to load (domcontentloaded state)
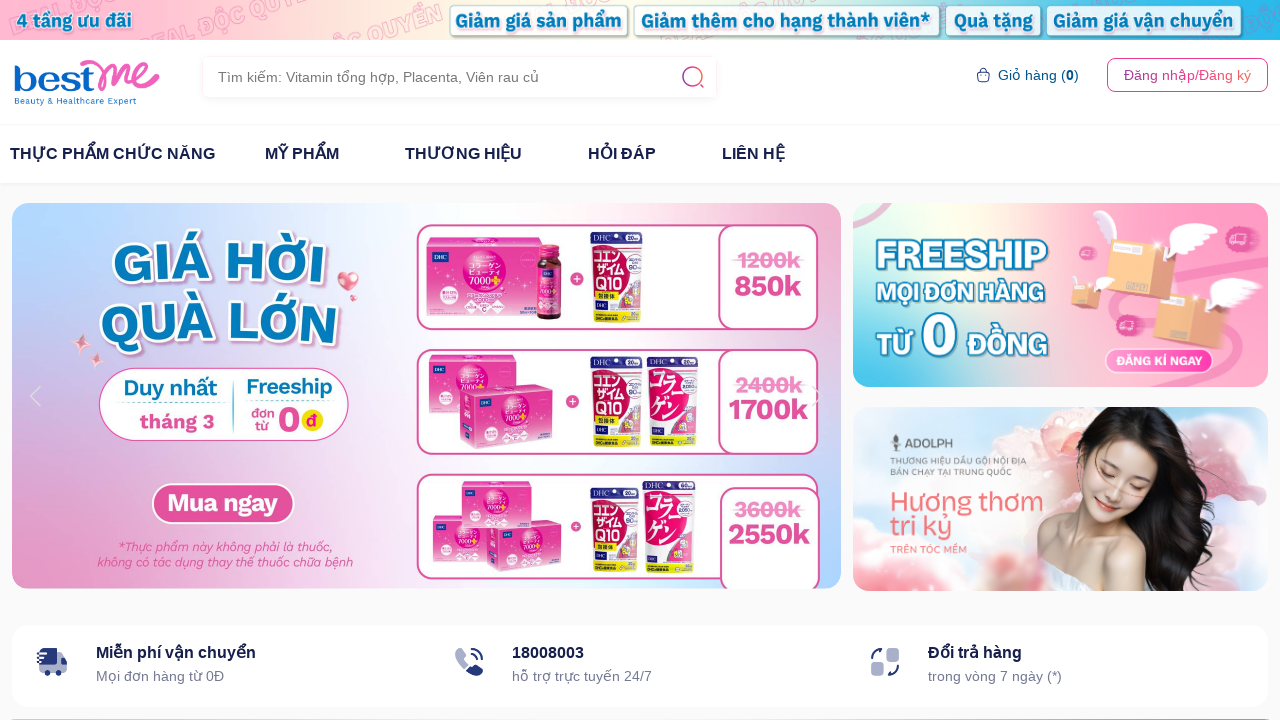

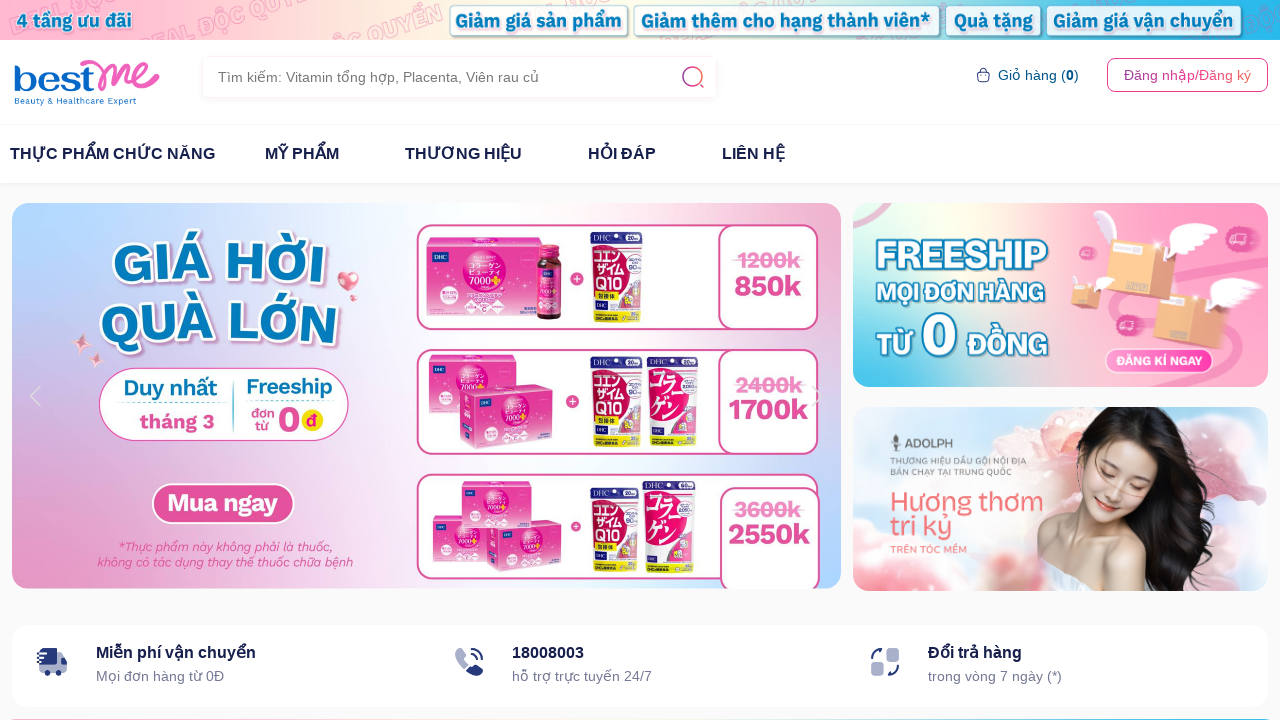